Tests basic browser navigation by navigating to a website, maximizing the window, and using the browser's back navigation.

Starting URL: http://toolsqa.com

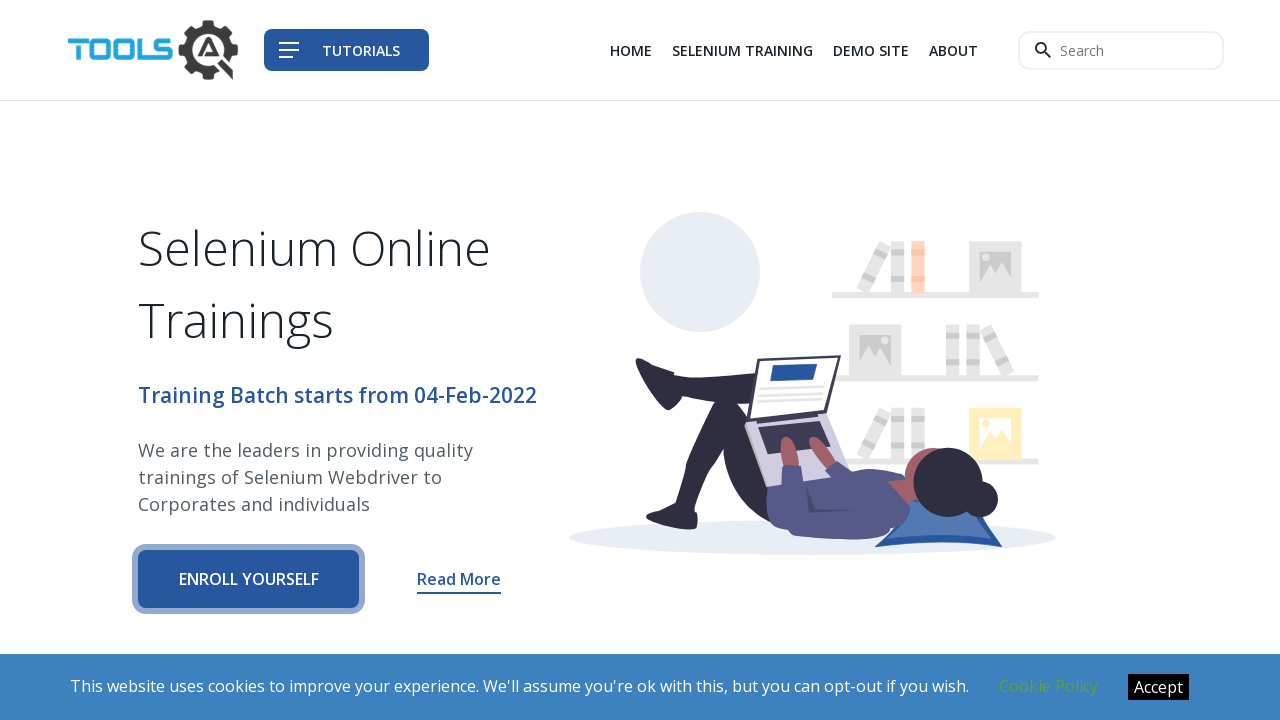

Navigated to http://toolsqa.com
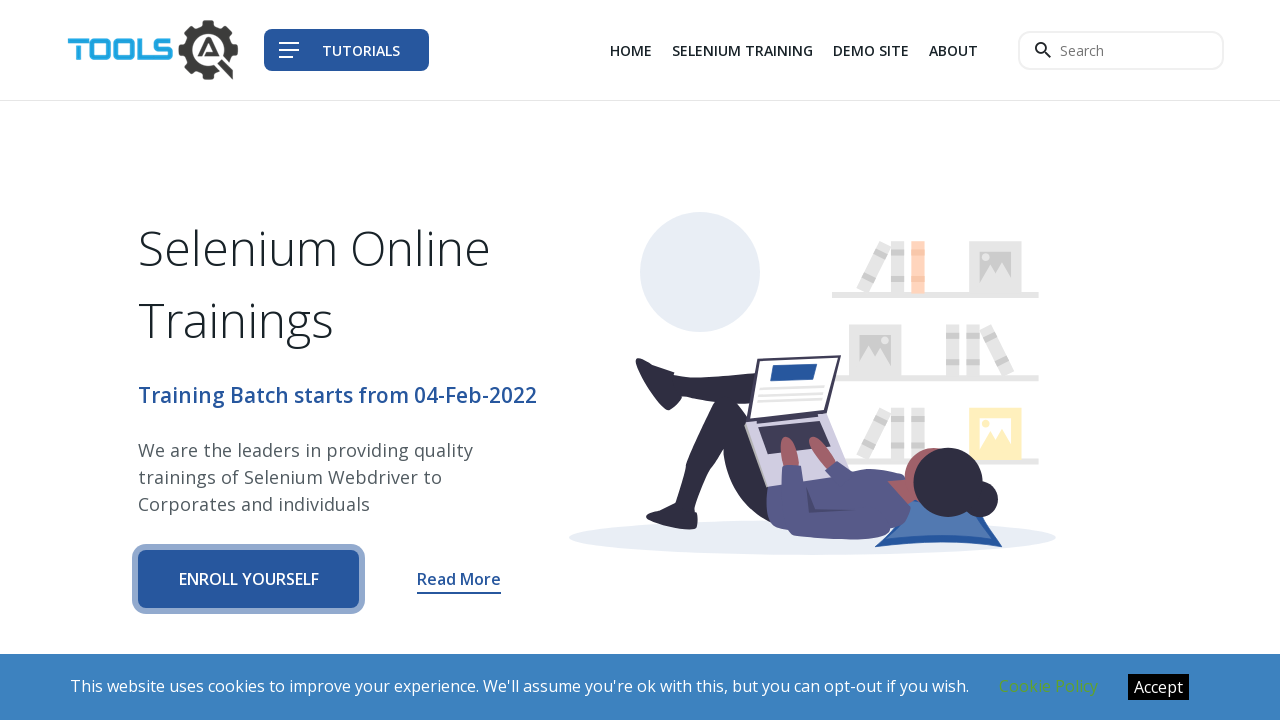

Maximized browser window to 1920x1080
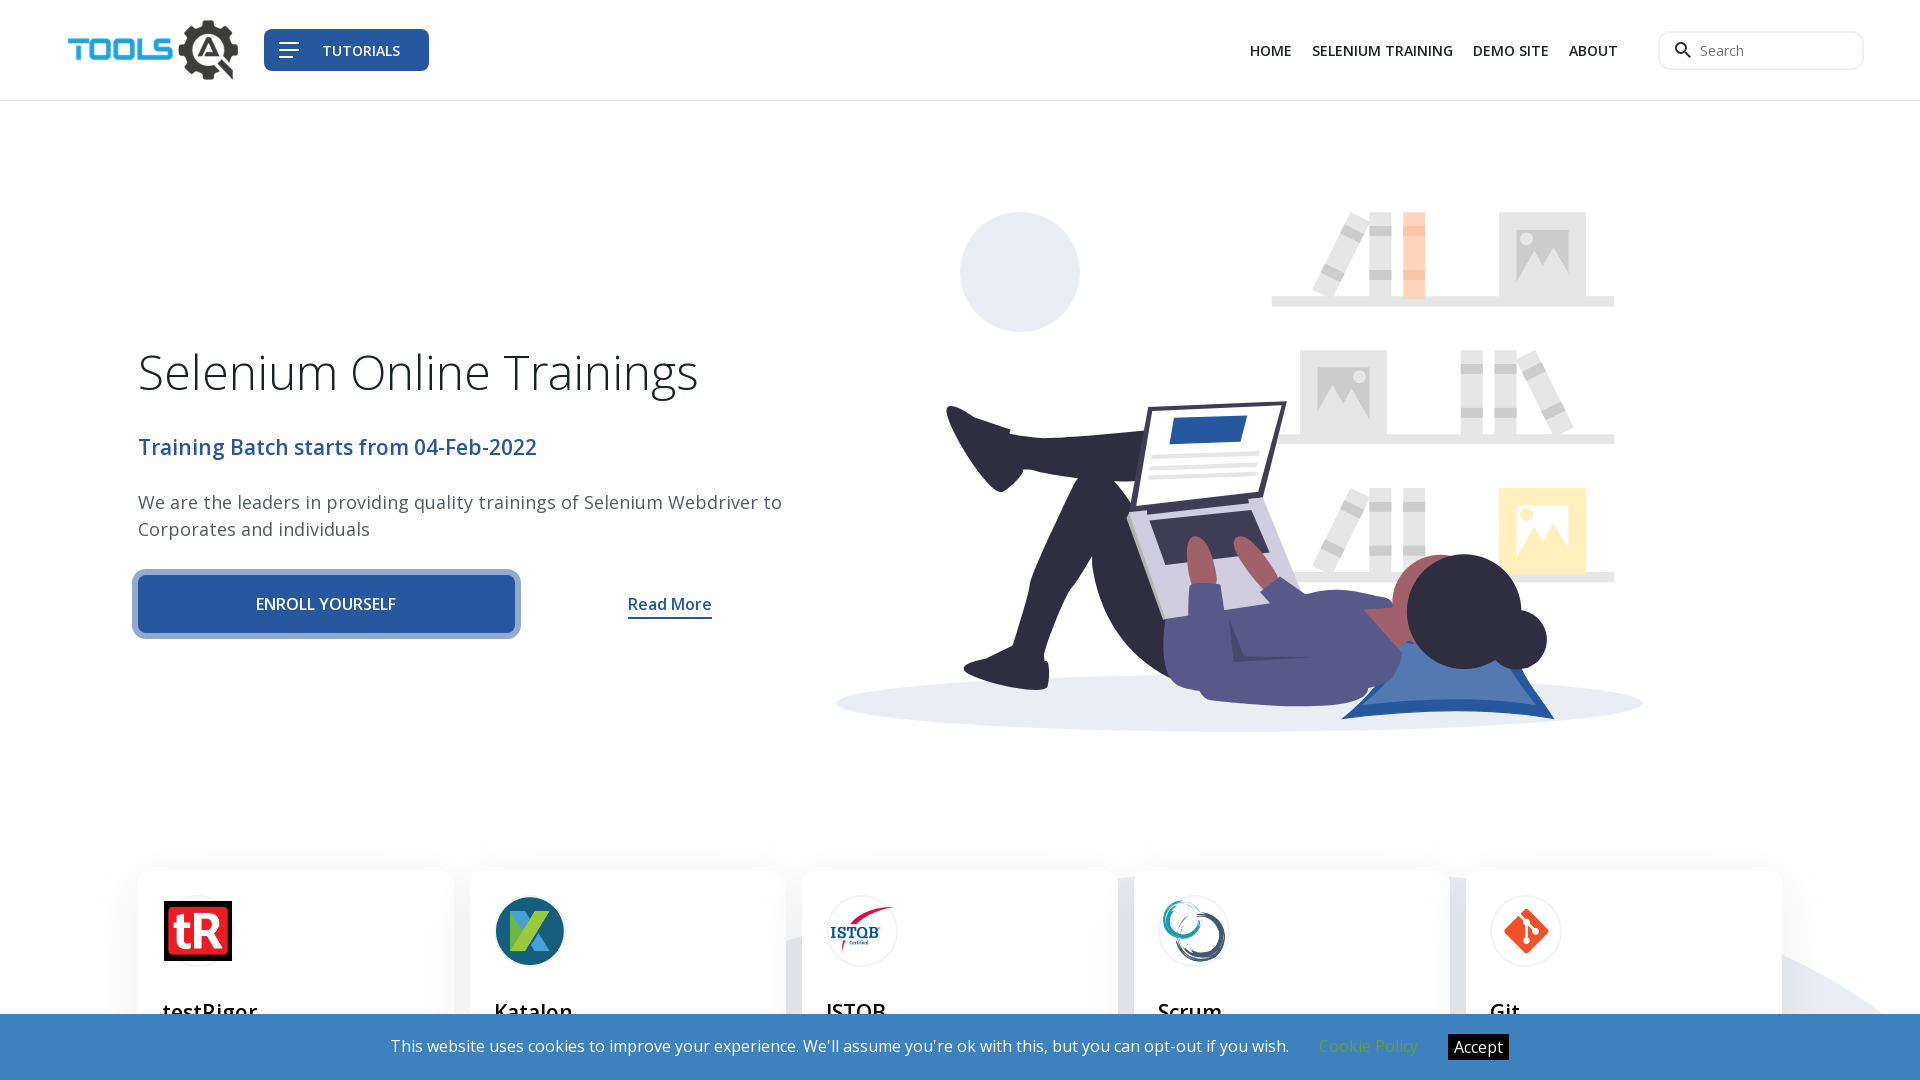

Navigated back using browser back button
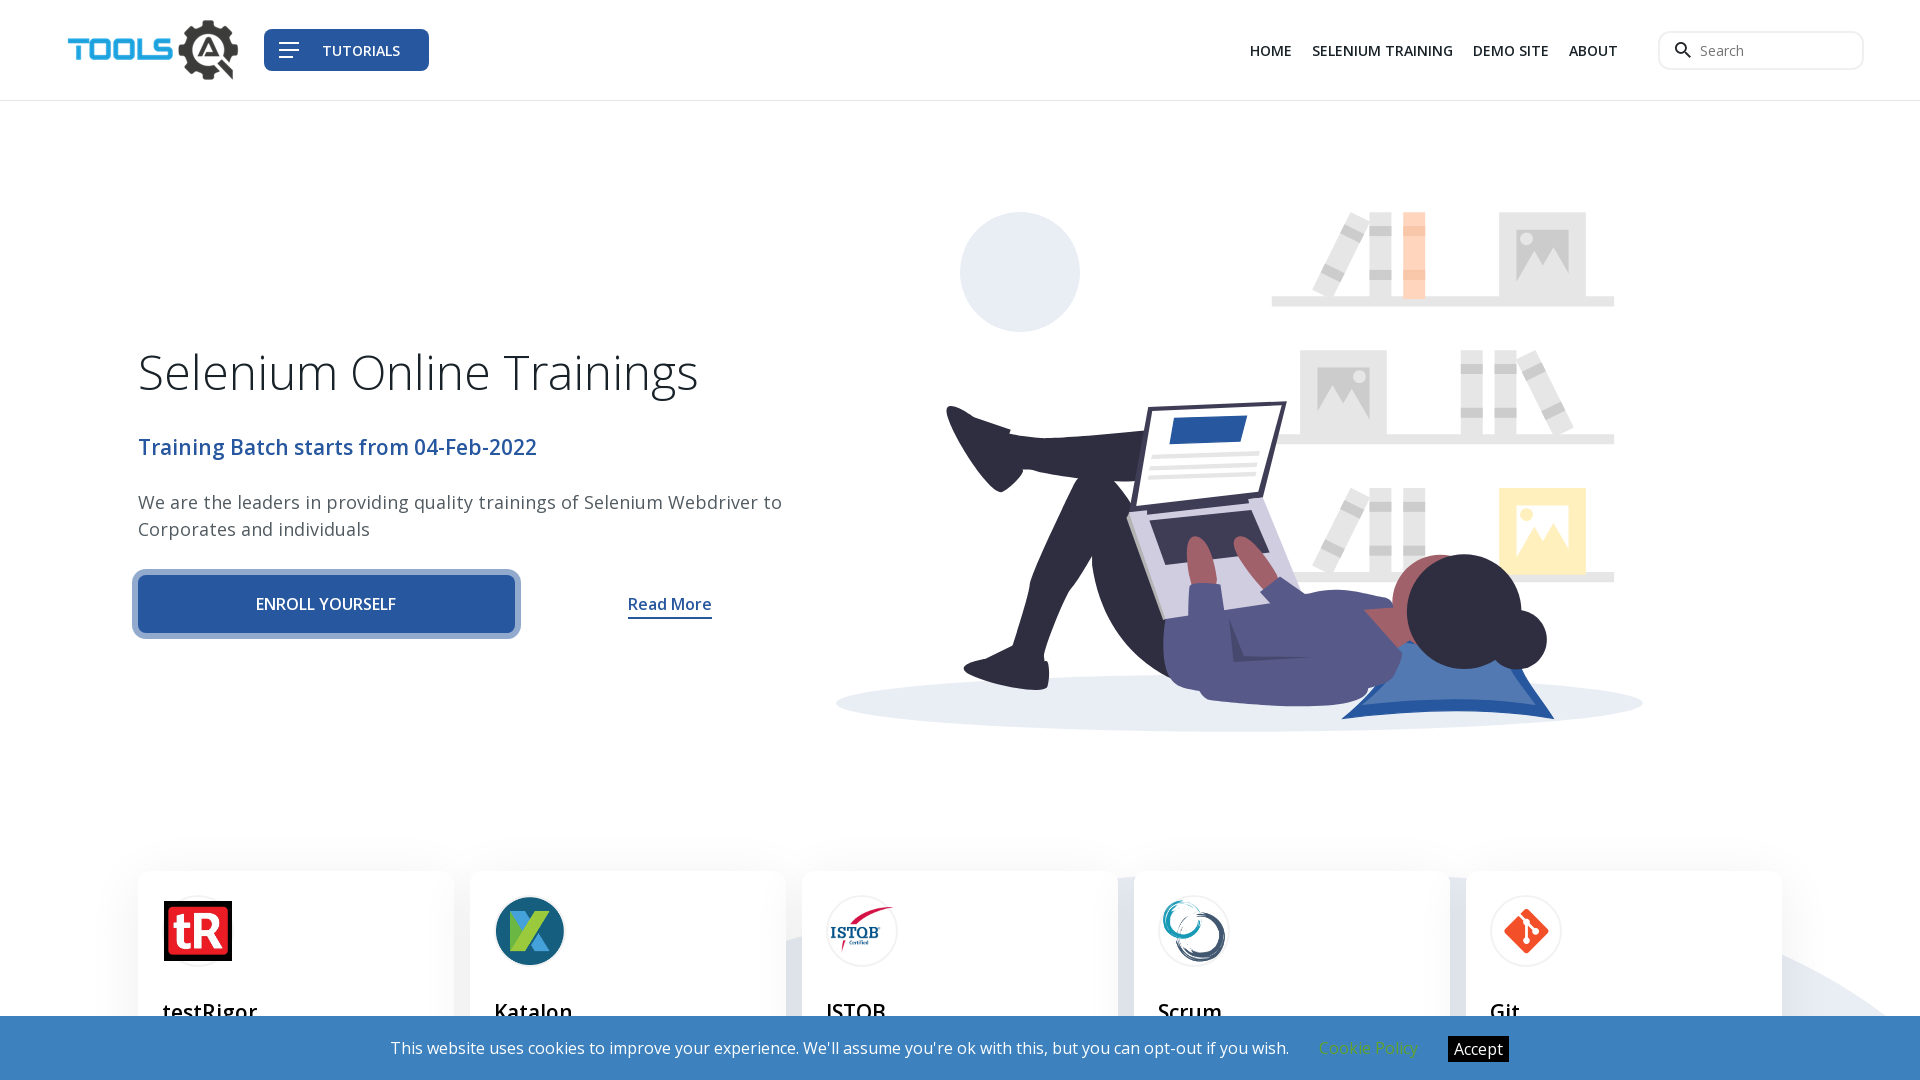

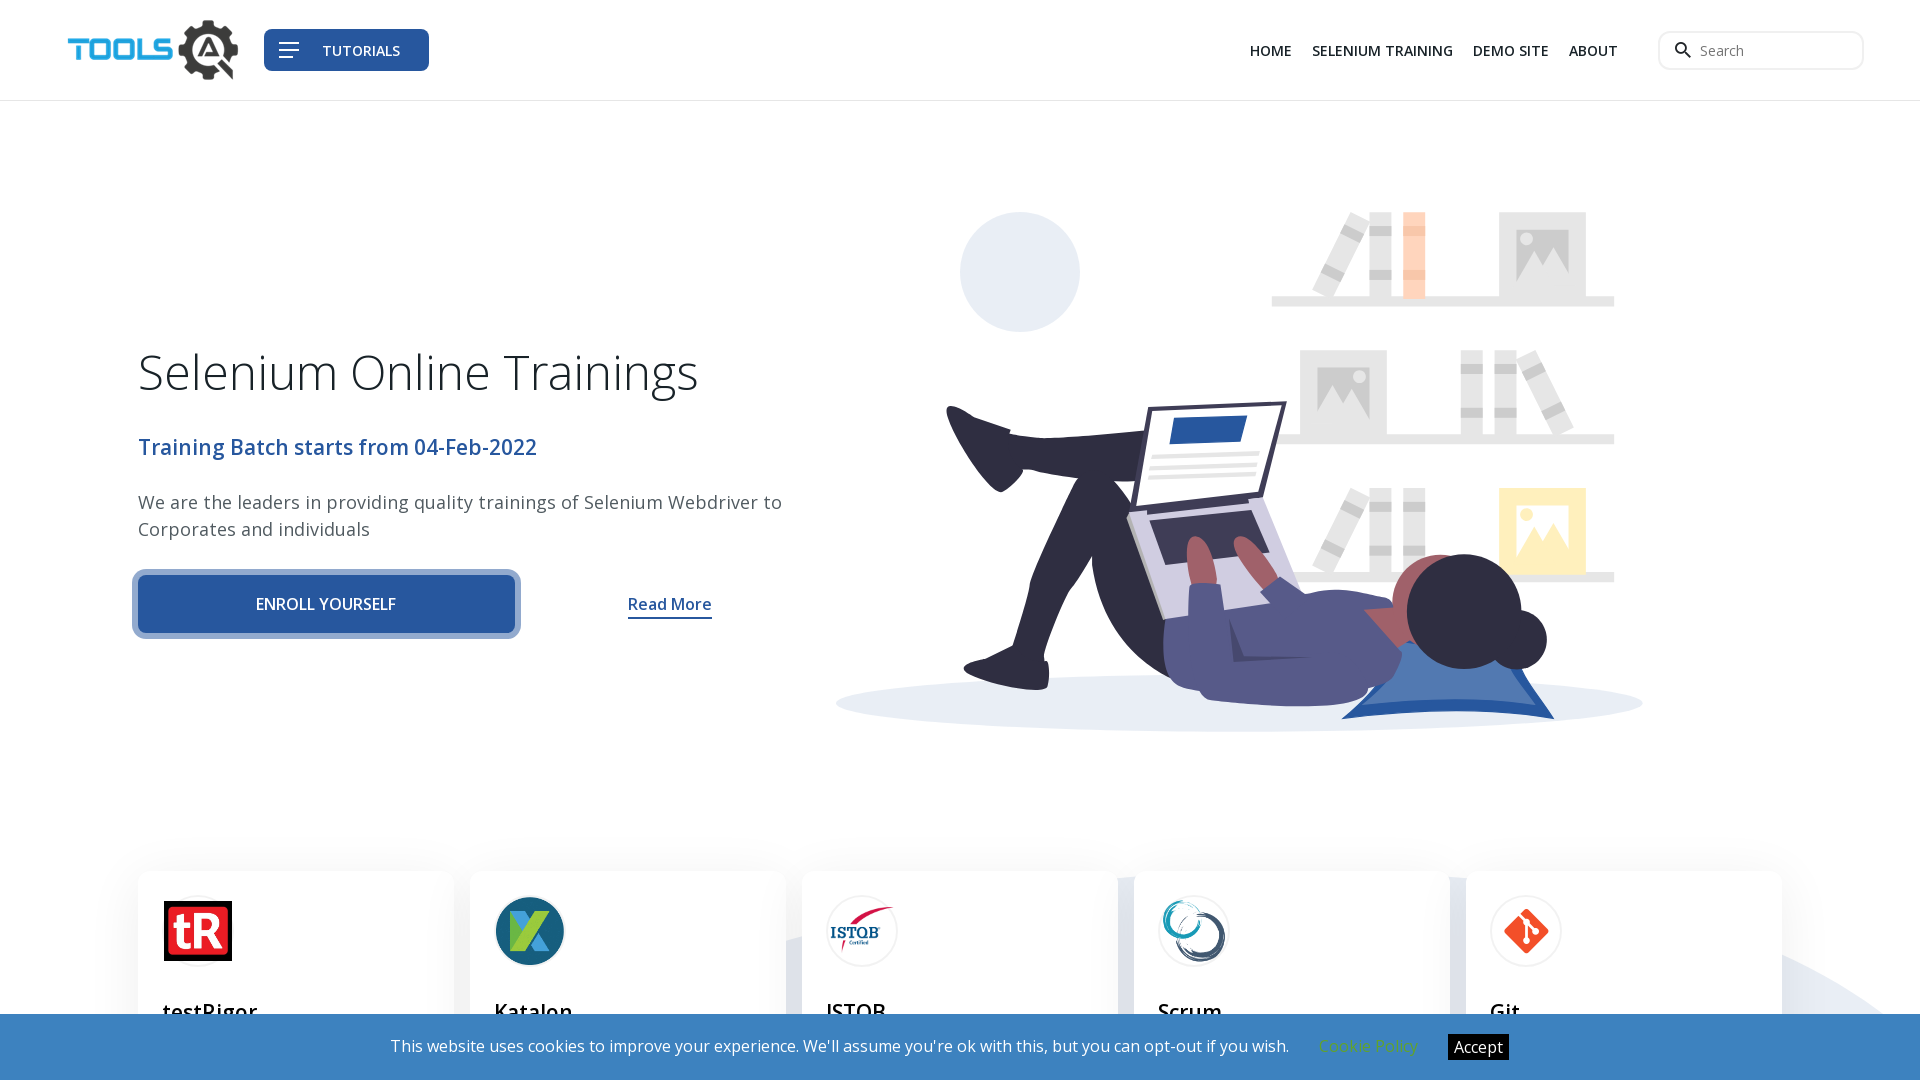